Tests auto-suggestion/autocomplete handling by typing a partial value into a text field and using keyboard navigation to select from the dropdown suggestions

Starting URL: https://rahulshettyacademy.com/AutomationPractice/

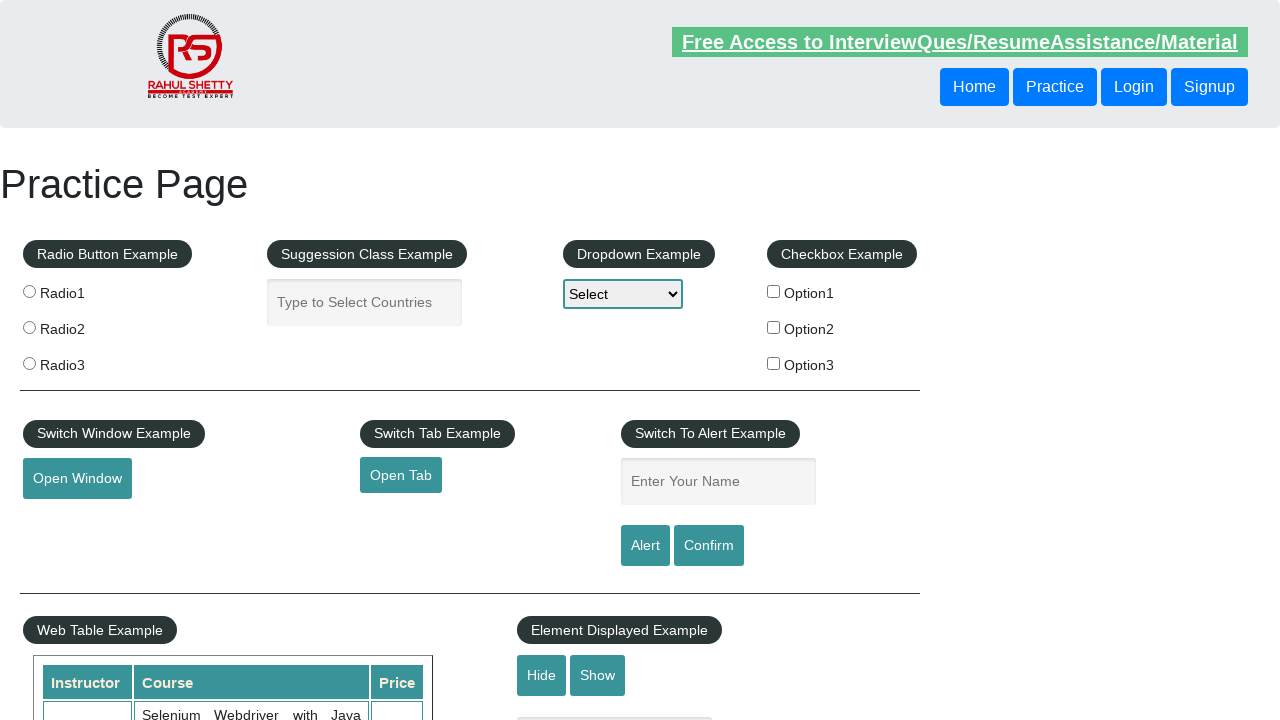

Located the autocomplete text field
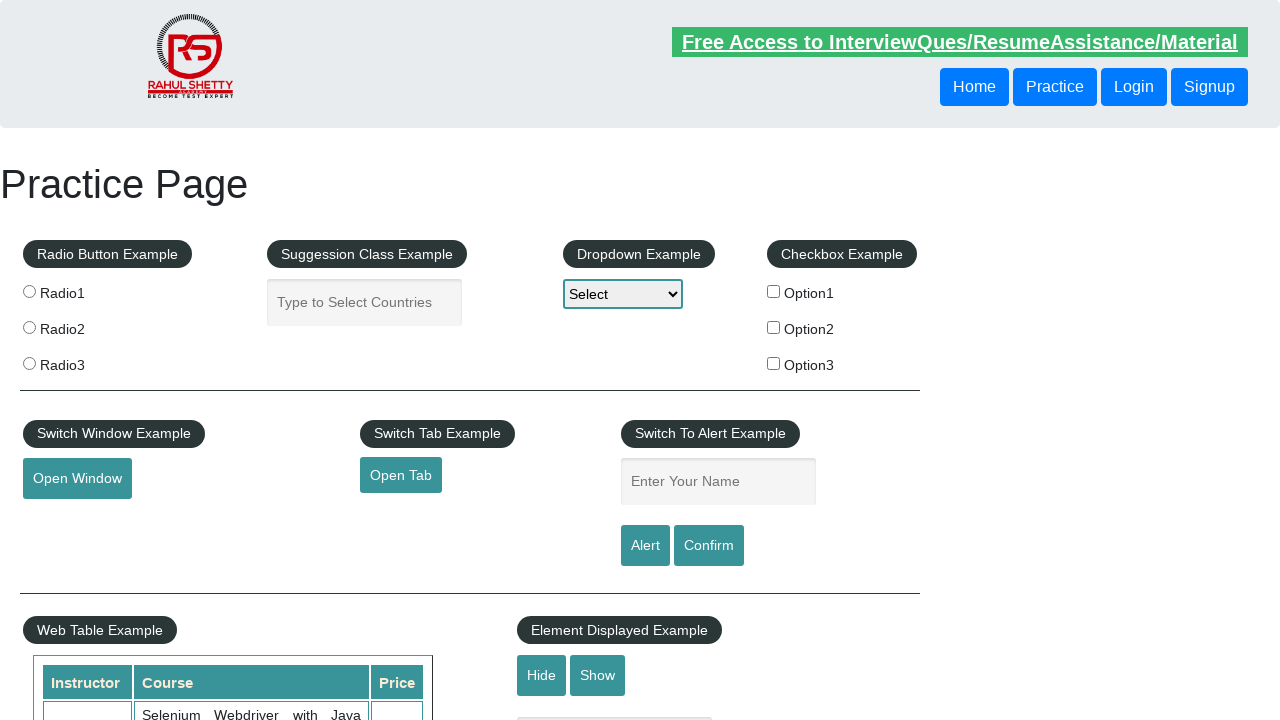

Filled autocomplete field with partial text 'ind' to trigger suggestions on #autocomplete
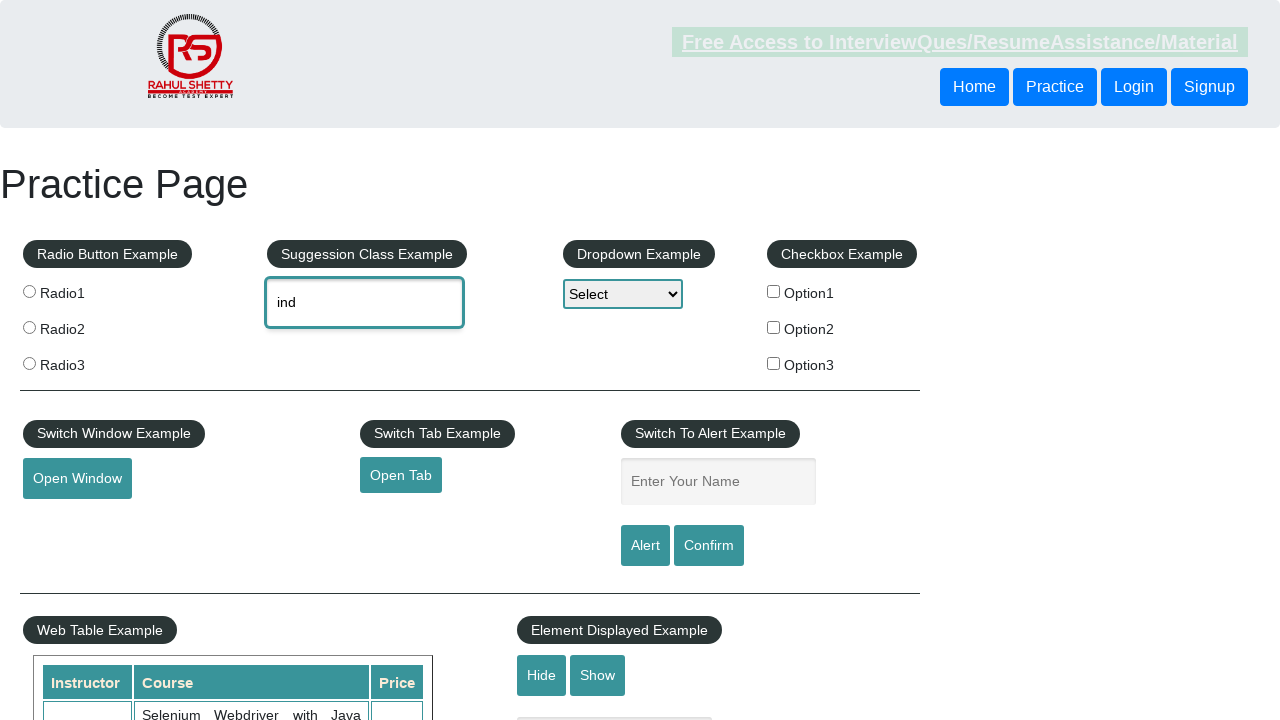

Waited 2 seconds for autocomplete suggestions to appear
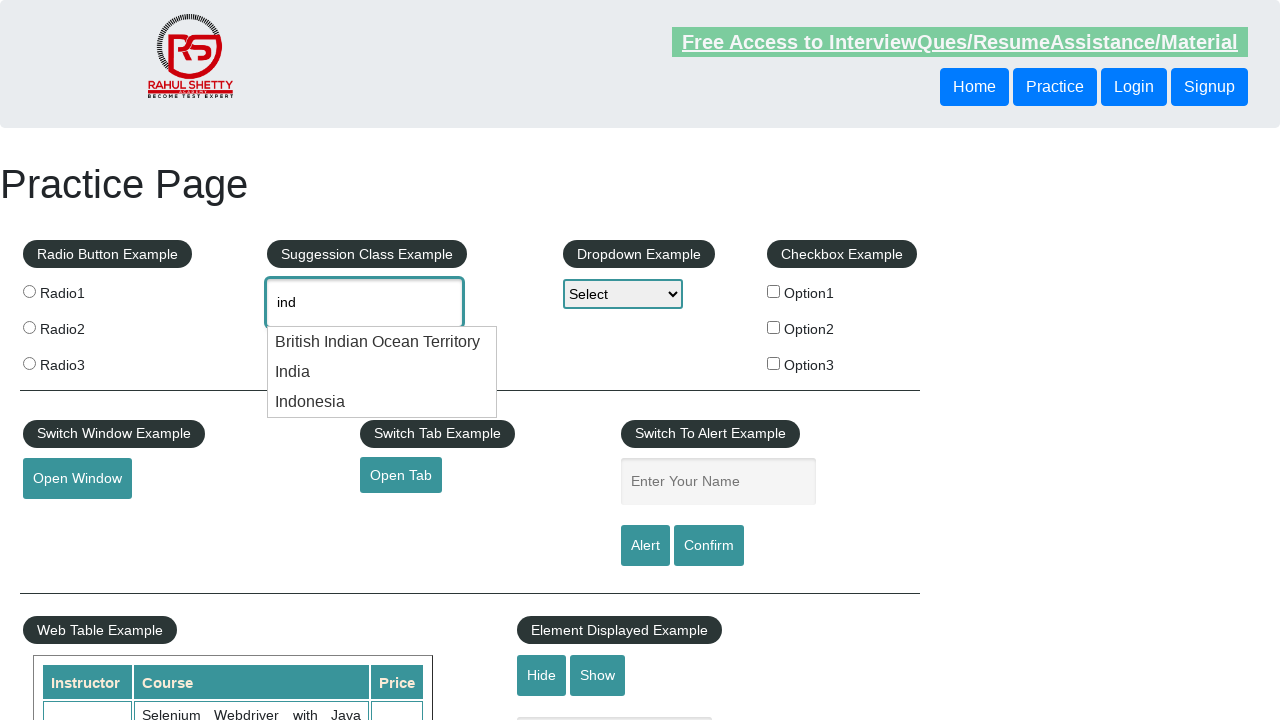

Pressed ArrowDown to navigate to first suggestion on #autocomplete
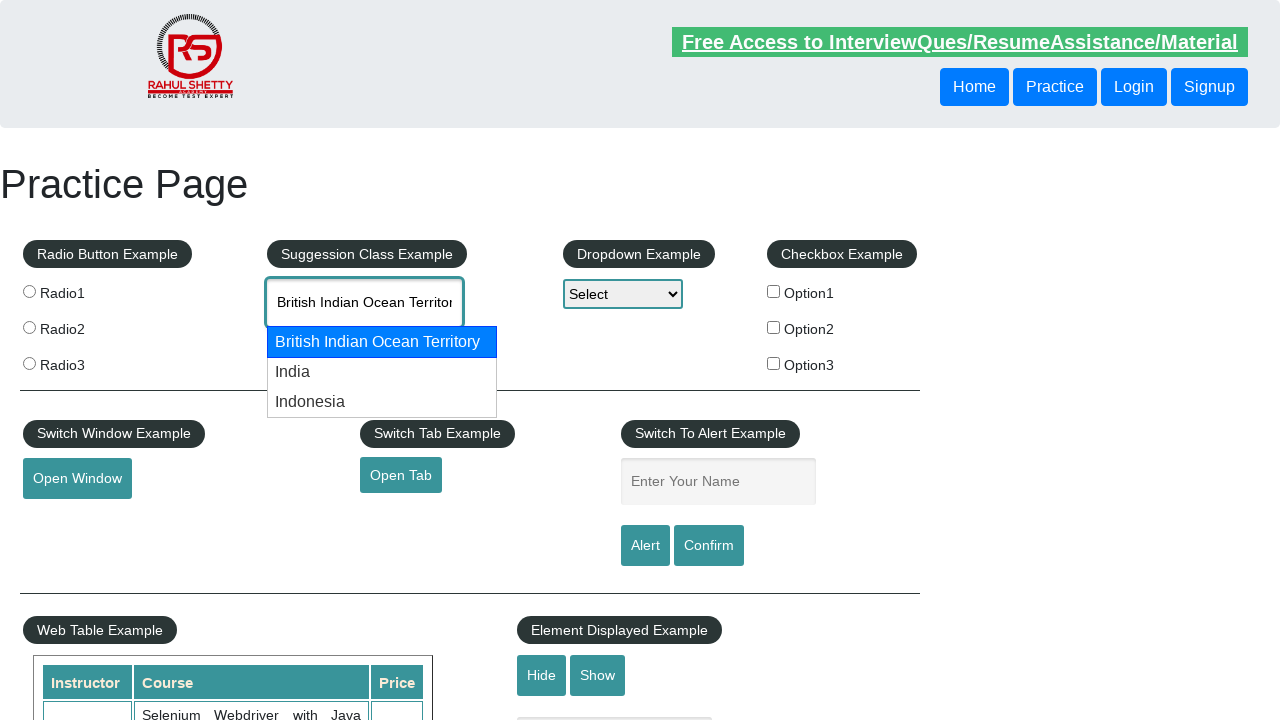

Pressed ArrowDown to navigate to second suggestion on #autocomplete
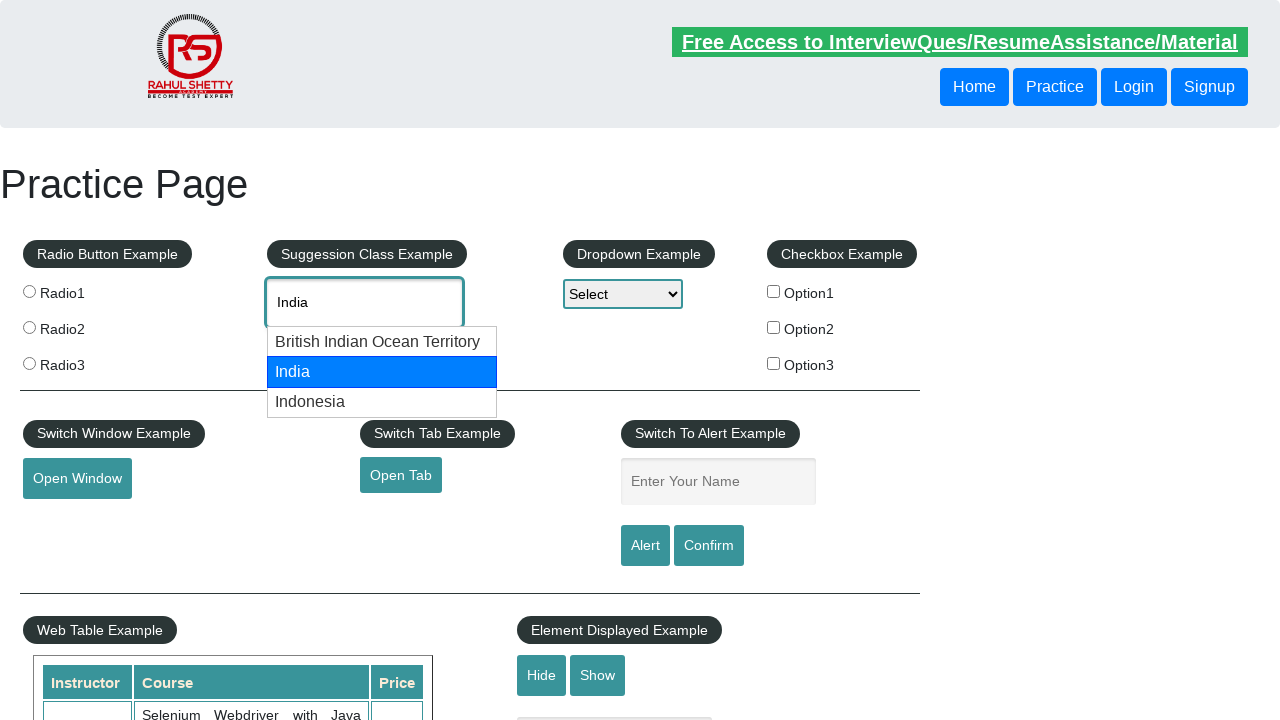

Pressed ArrowDown to navigate to third suggestion on #autocomplete
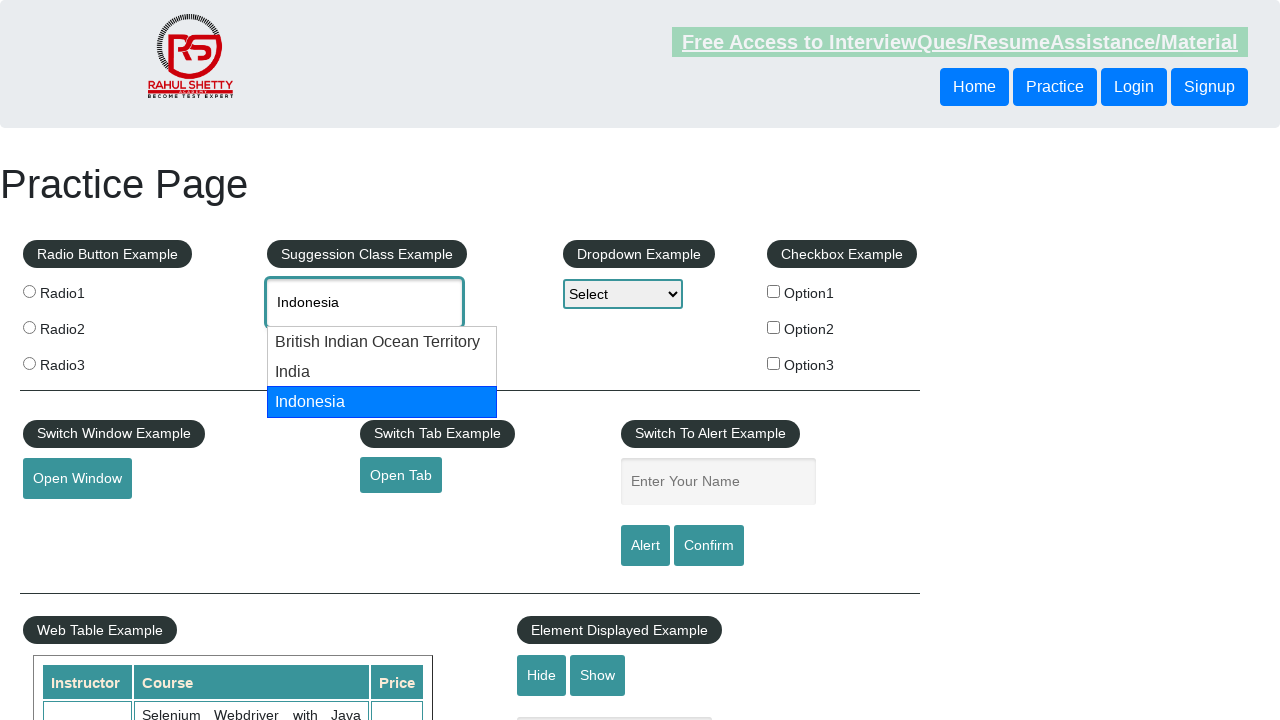

Retrieved selected value from autocomplete field: 'Indonesia'
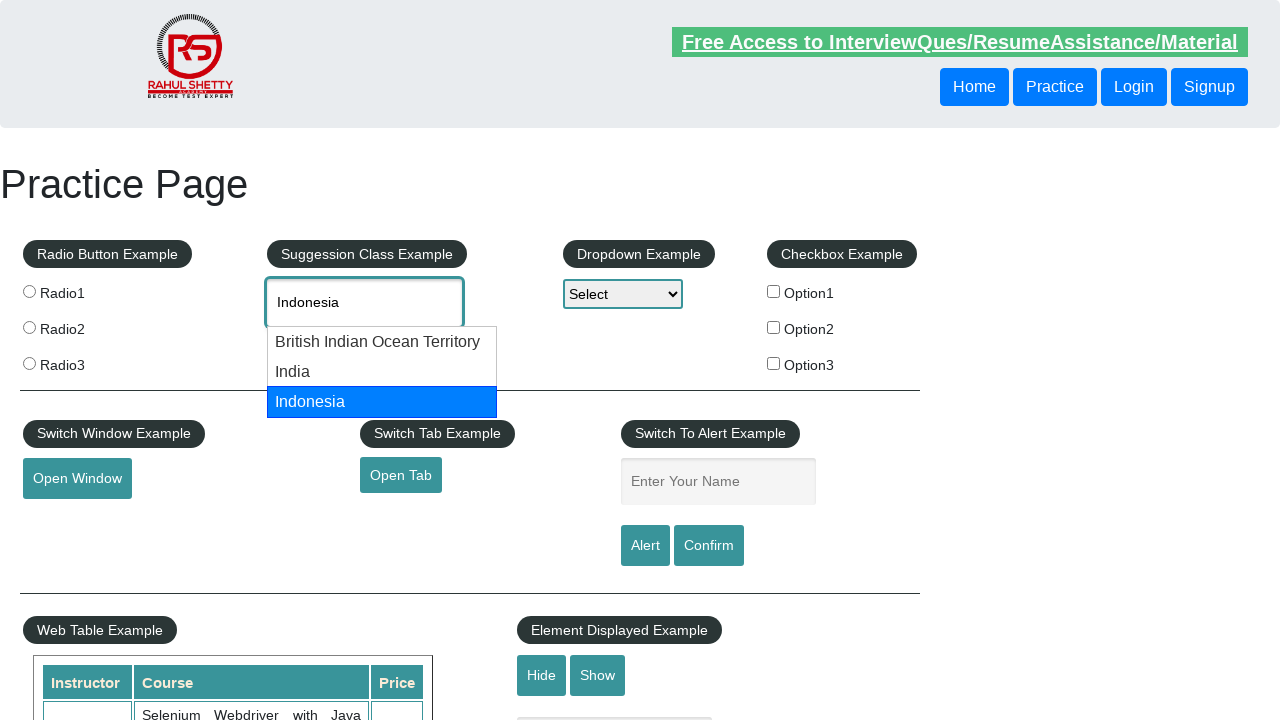

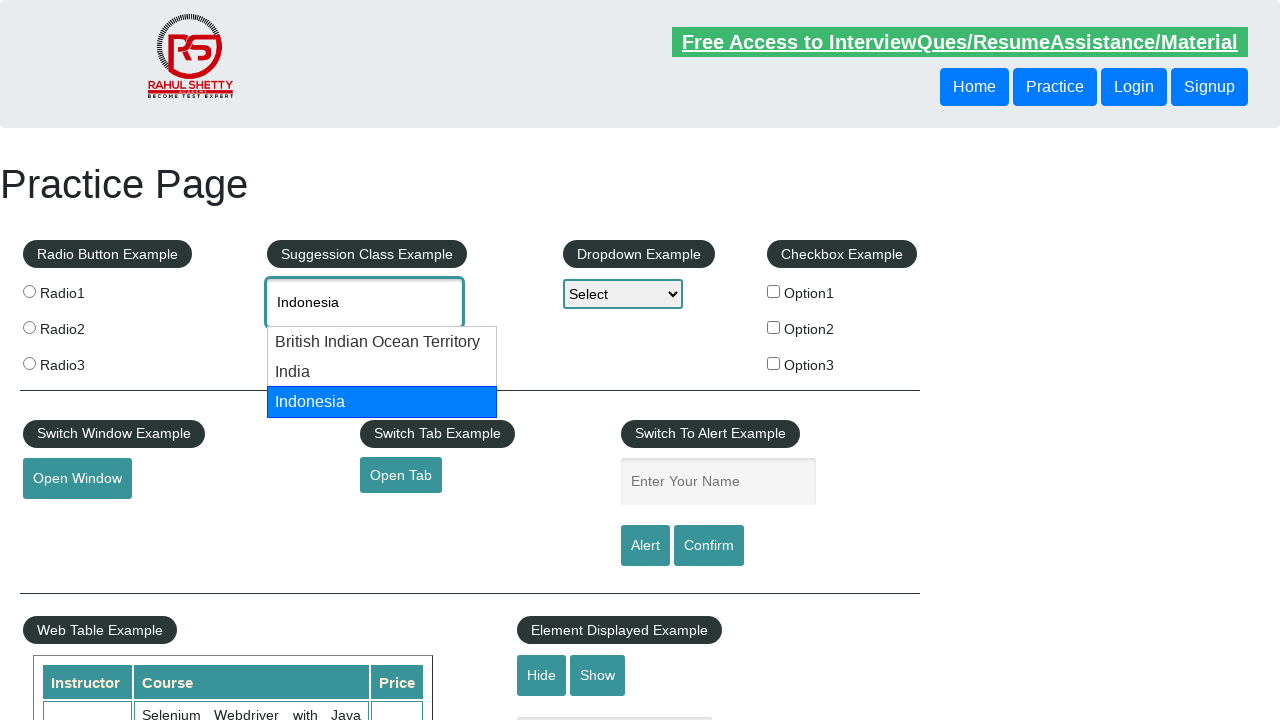